Navigates to the DemoQA text-box page and verifies that input elements are present on the page by finding them using tag name selector.

Starting URL: https://demoqa.com/text-box/

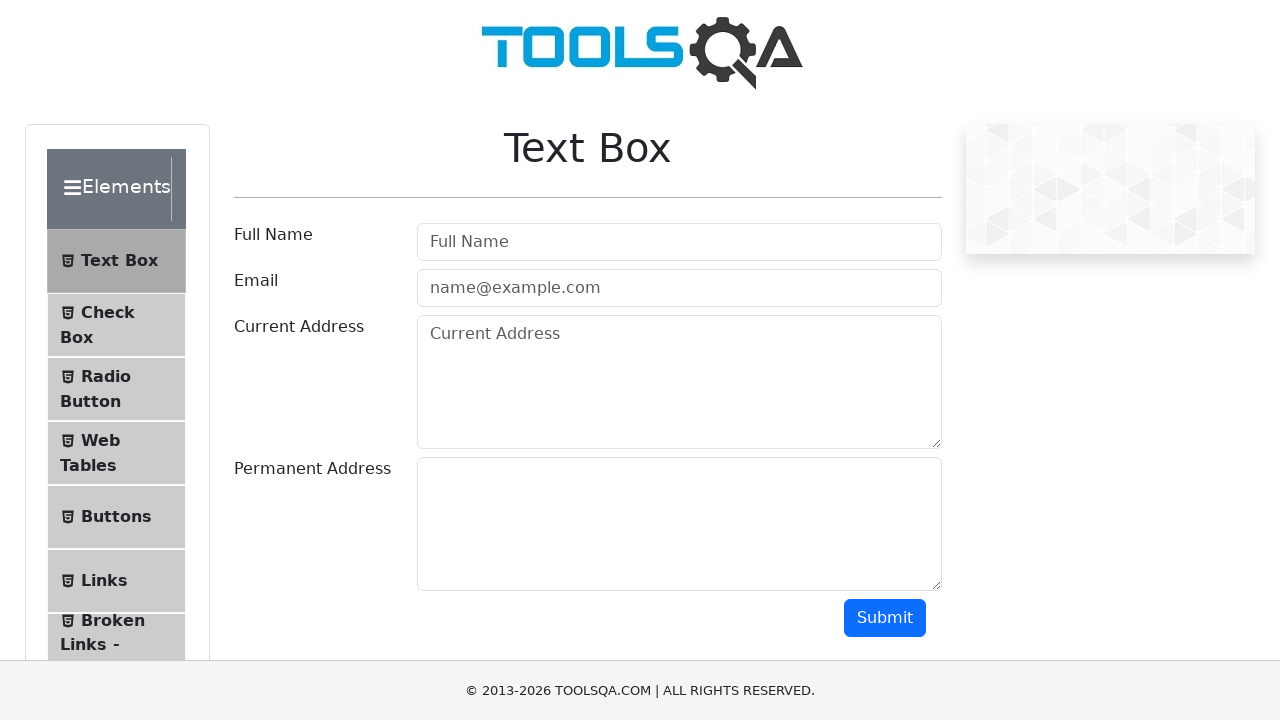

Navigated to DemoQA text-box page
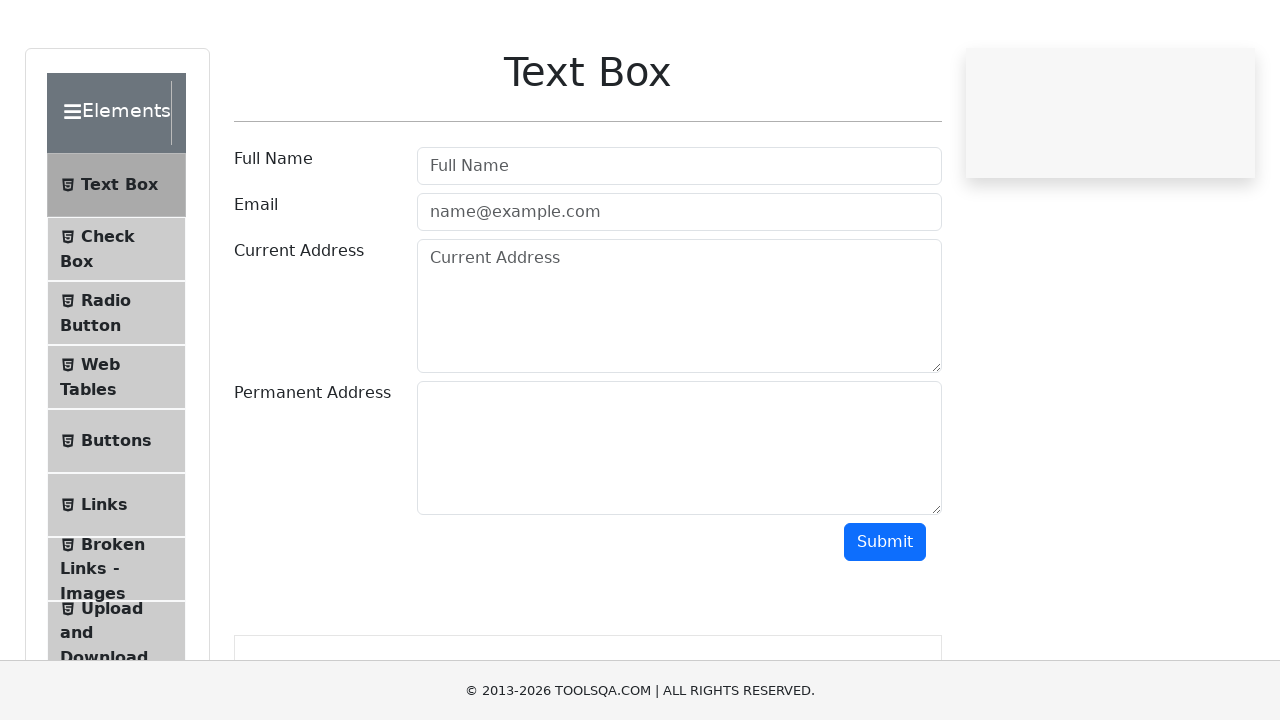

Waited for input elements to be present on the page
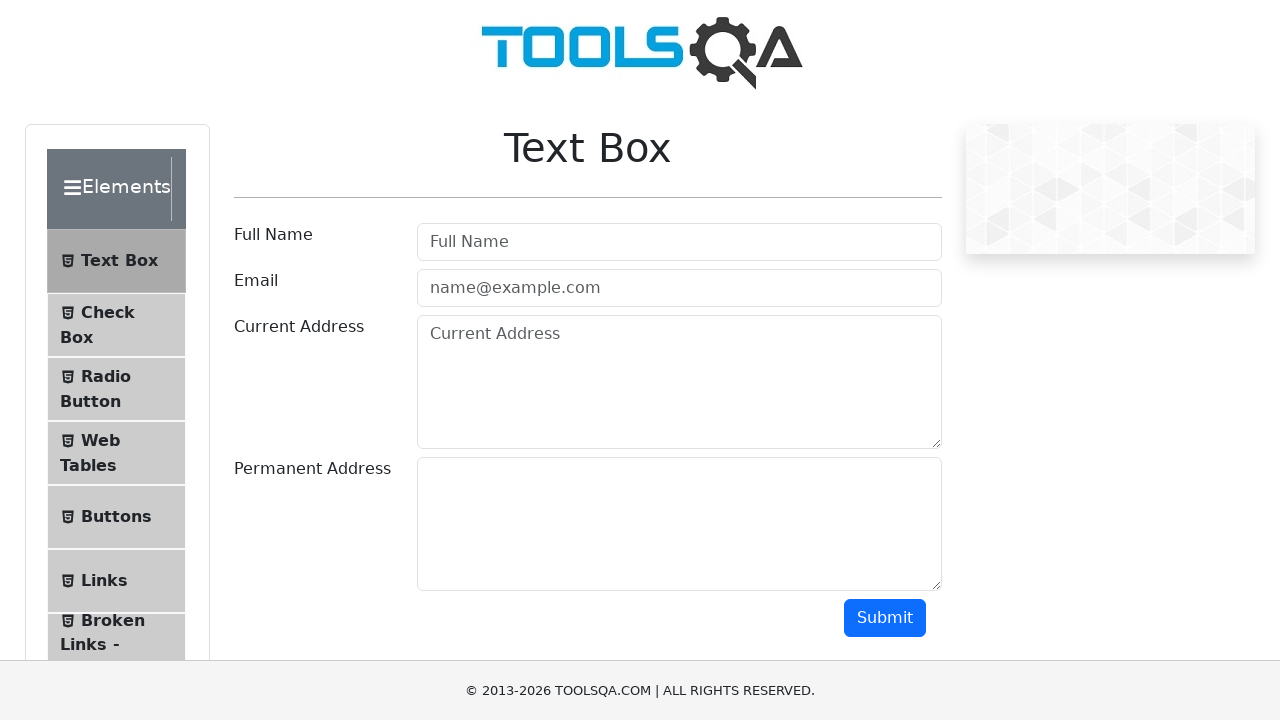

Located all input elements using tag name selector
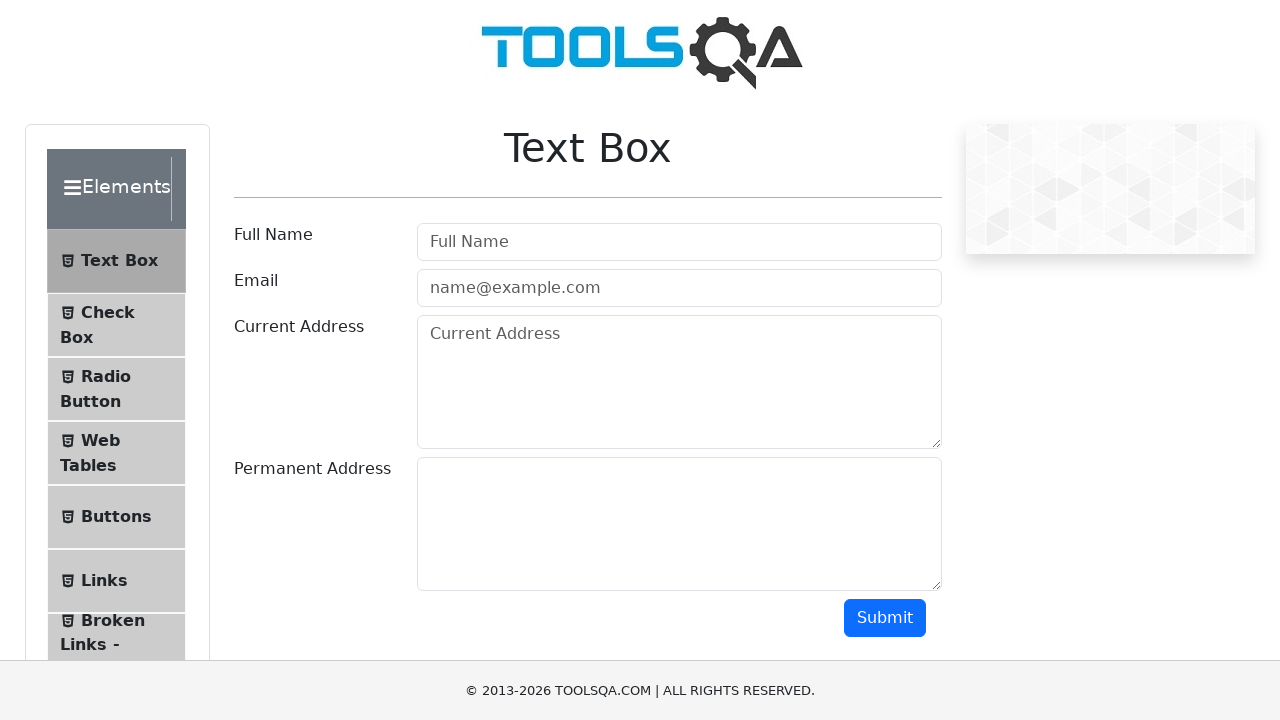

Verified that input elements exist on the page - found 2 input elements
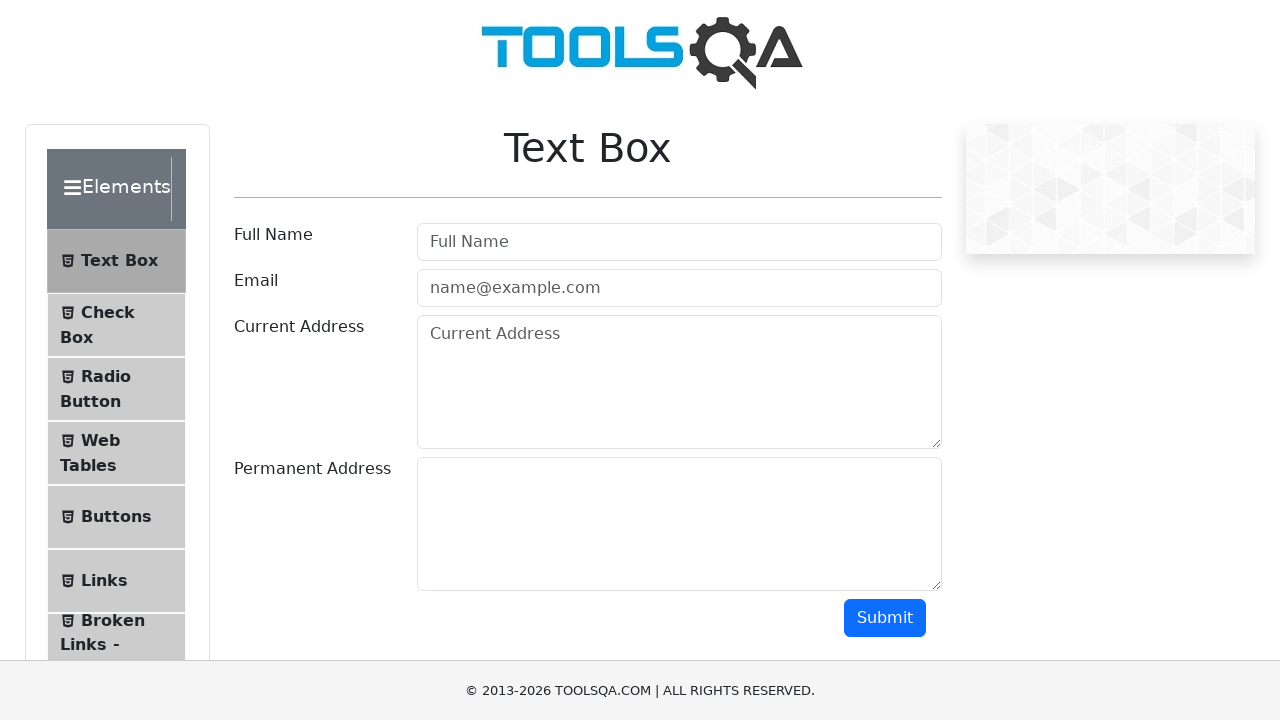

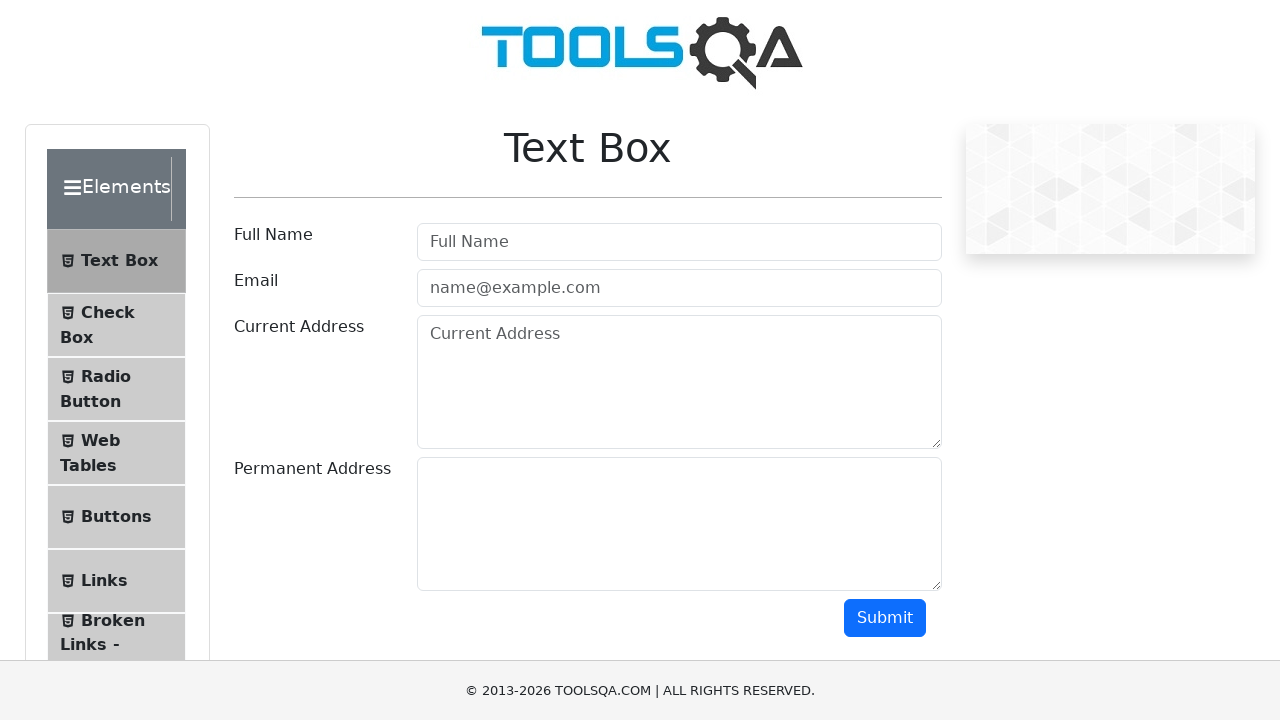